Tests the search functionality on ukr.net by entering search queries, clearing the input, and clicking on search suggestion items in the dropdown list.

Starting URL: https://www.ukr.net/

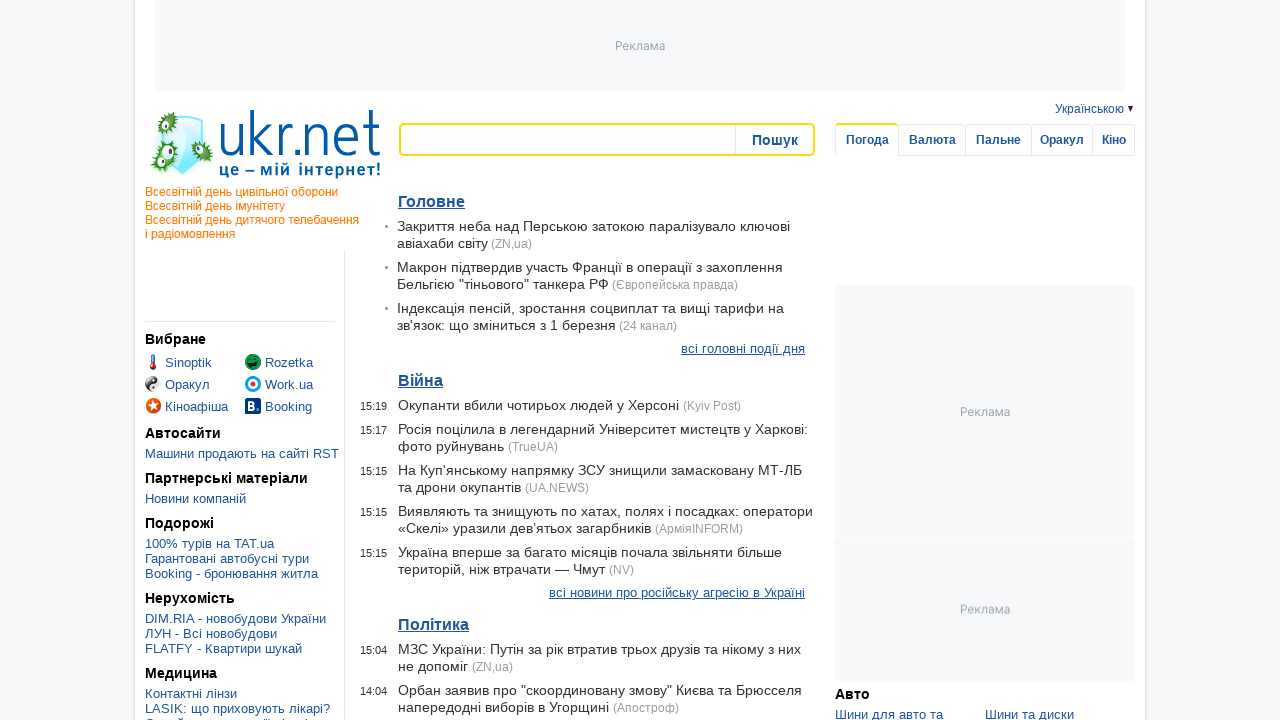

Cleared the search input field on #search-input
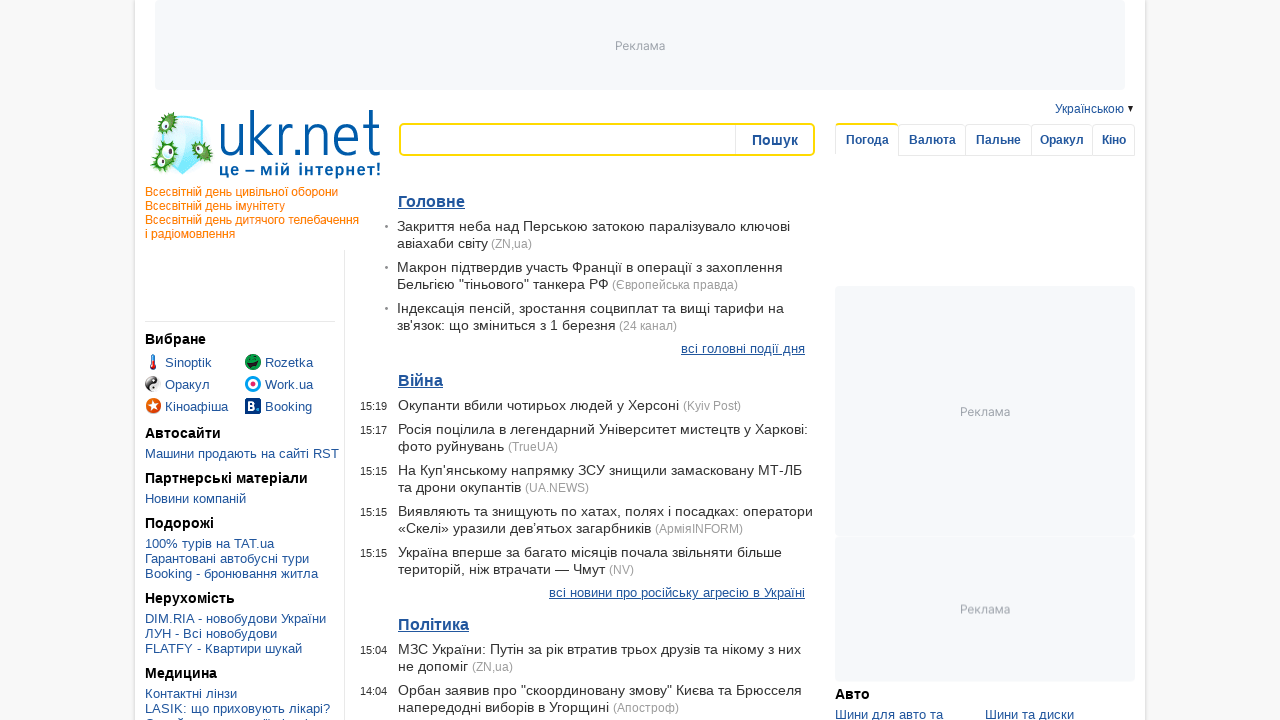

Clicked on the search input field at (568, 140) on #search-input
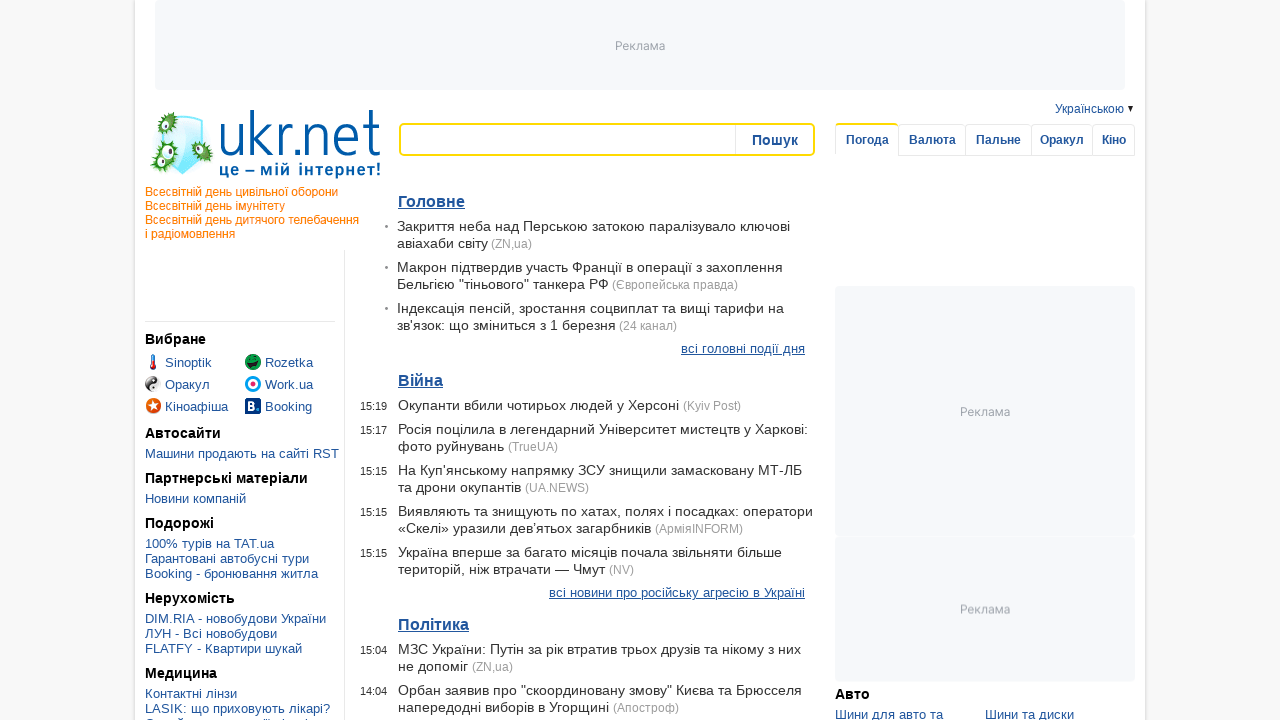

Entered first search query 'Test' on #search-input
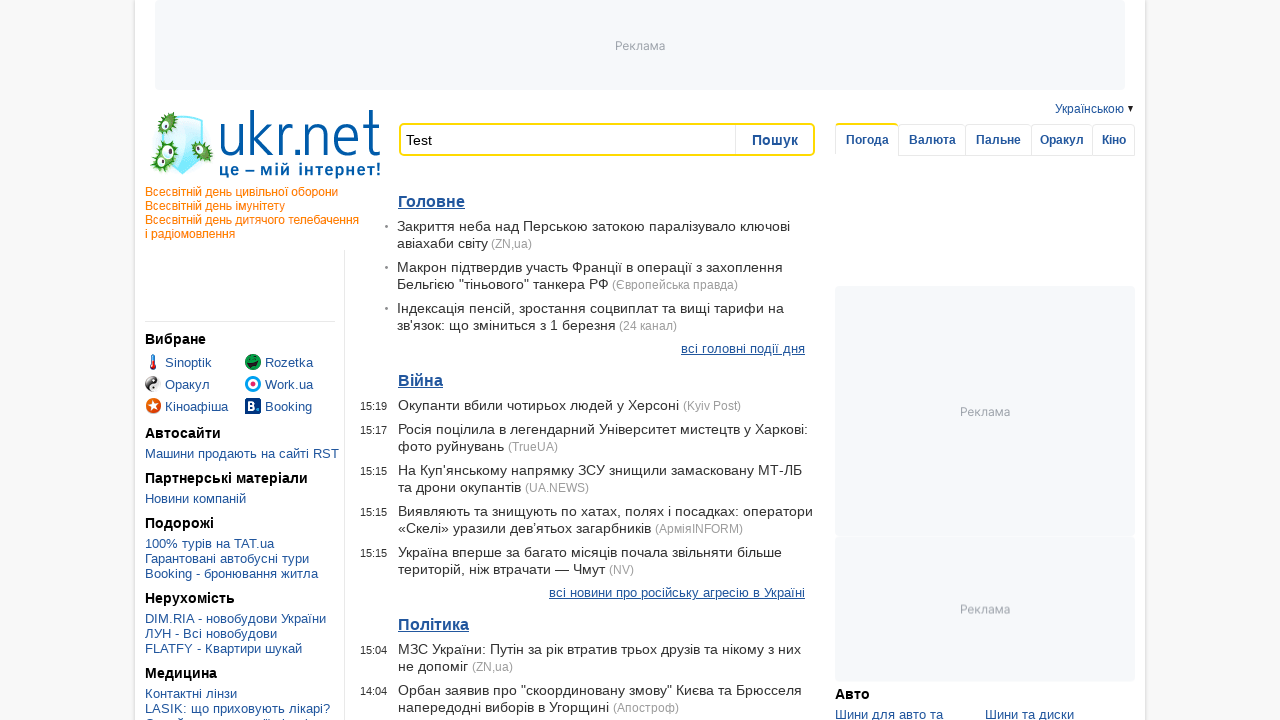

Cleared the search input field on #search-input
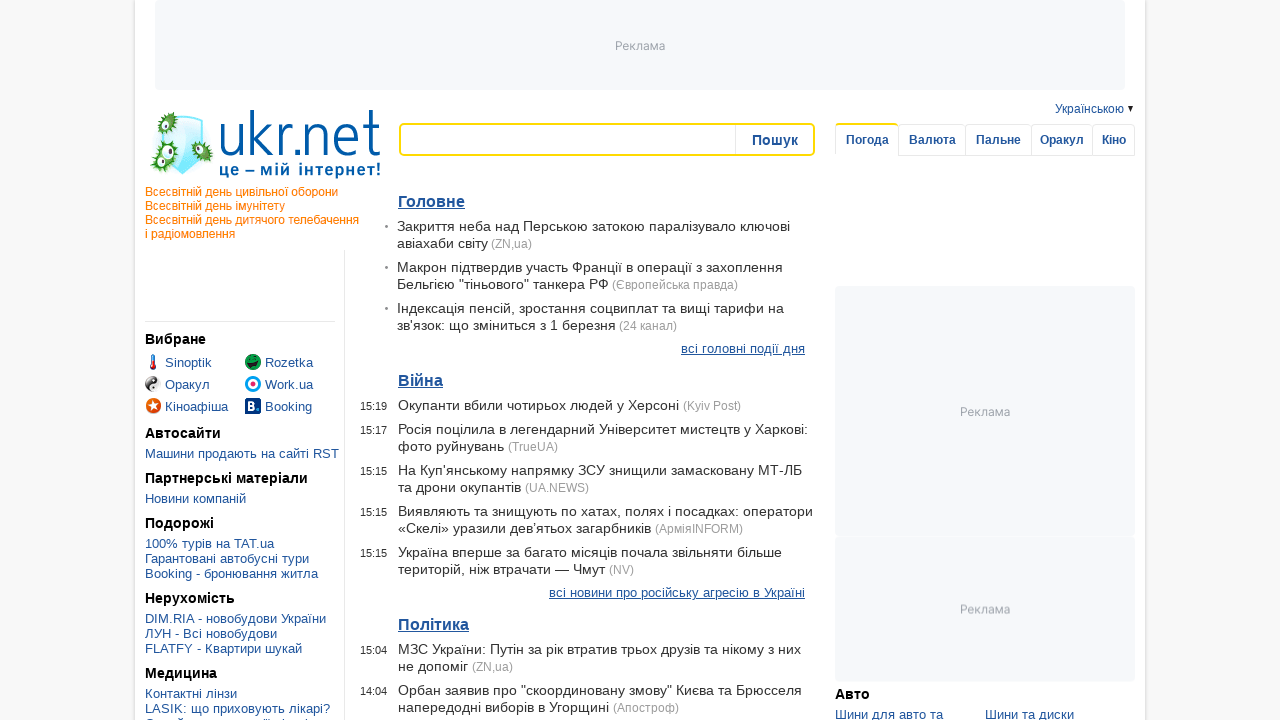

Entered second search query 'Second Test' on #search-input
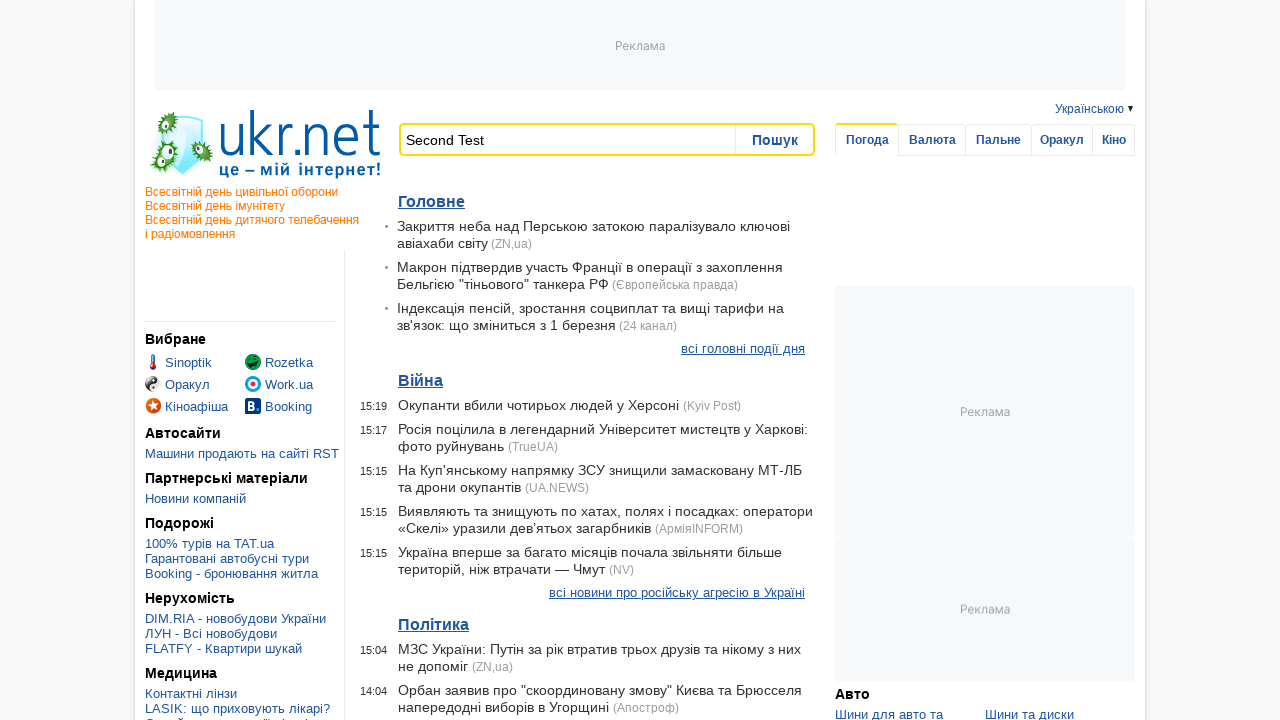

Search suggestions appeared in dropdown
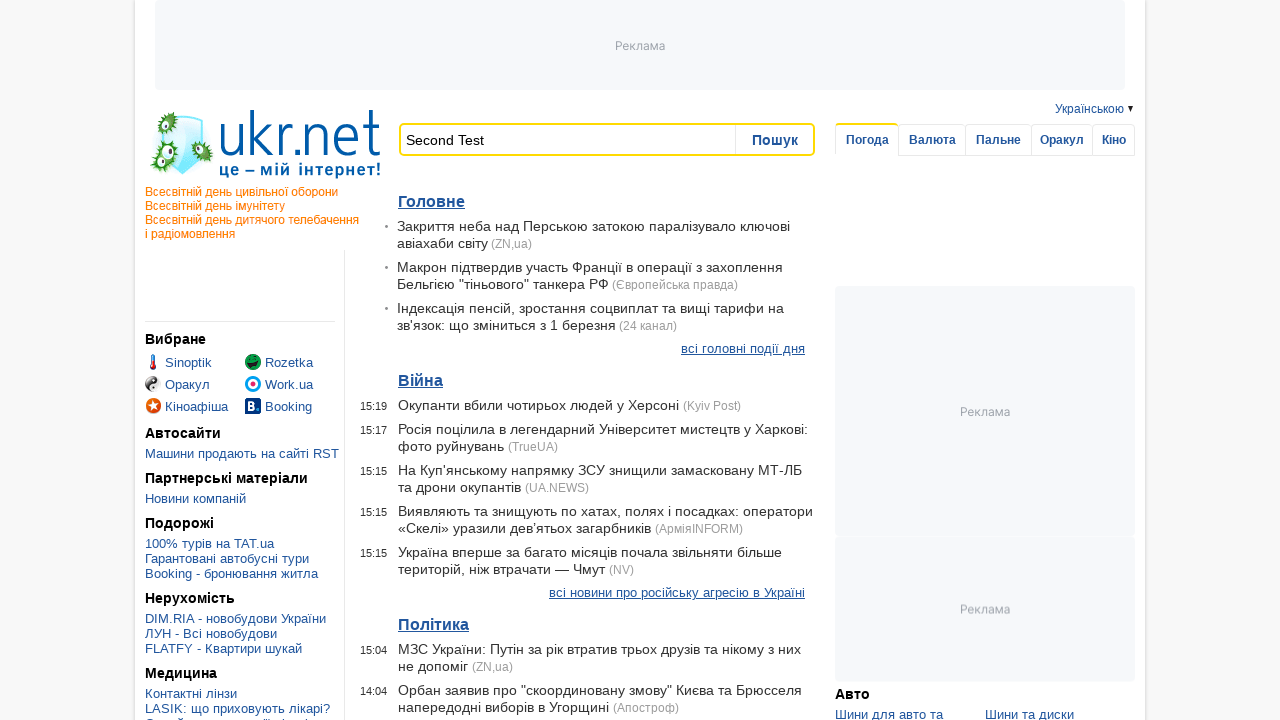

Clicked on first search suggestion at (580, 235) on main section ul li:nth-child(1)
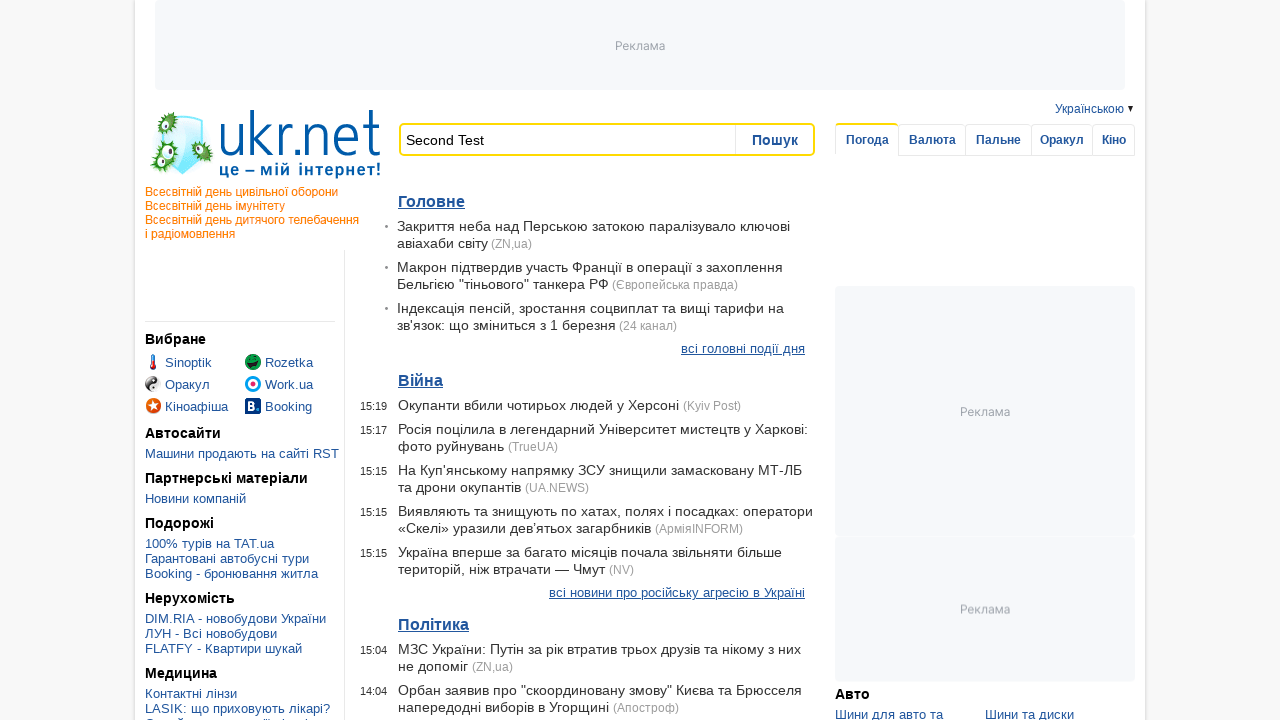

Navigated back to ukr.net homepage
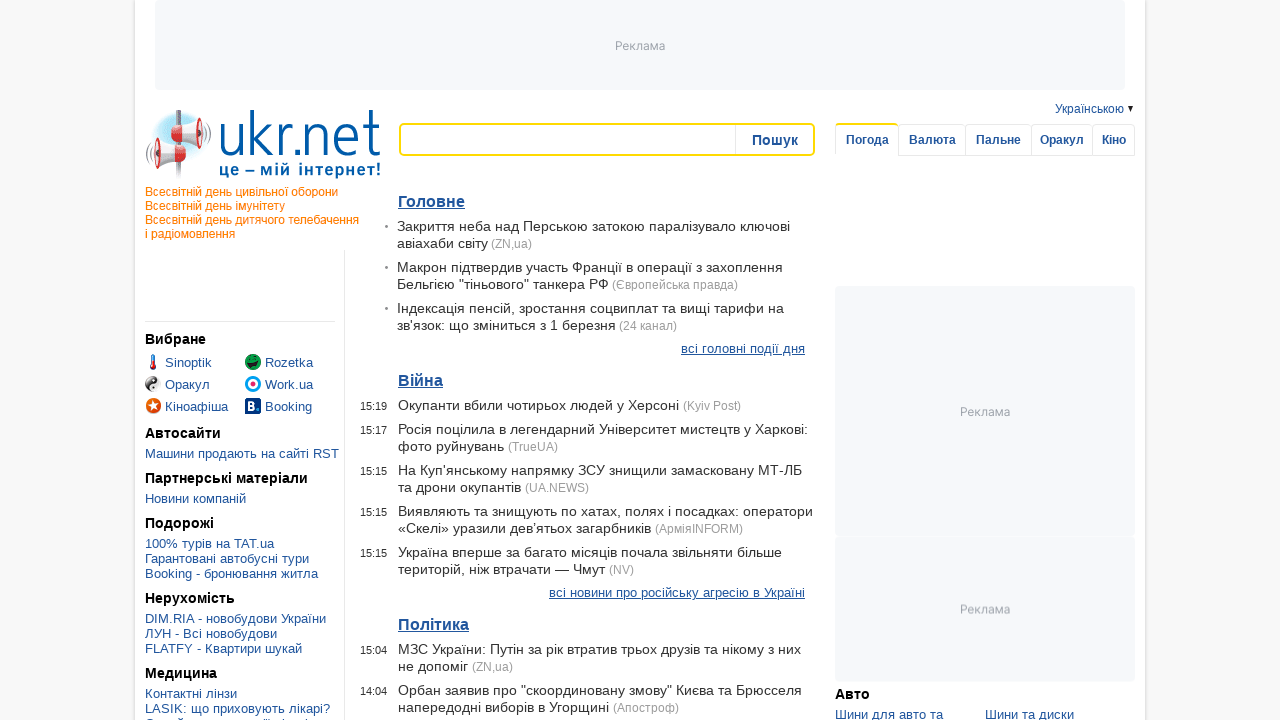

Entered search query 'Second Test' again on #search-input
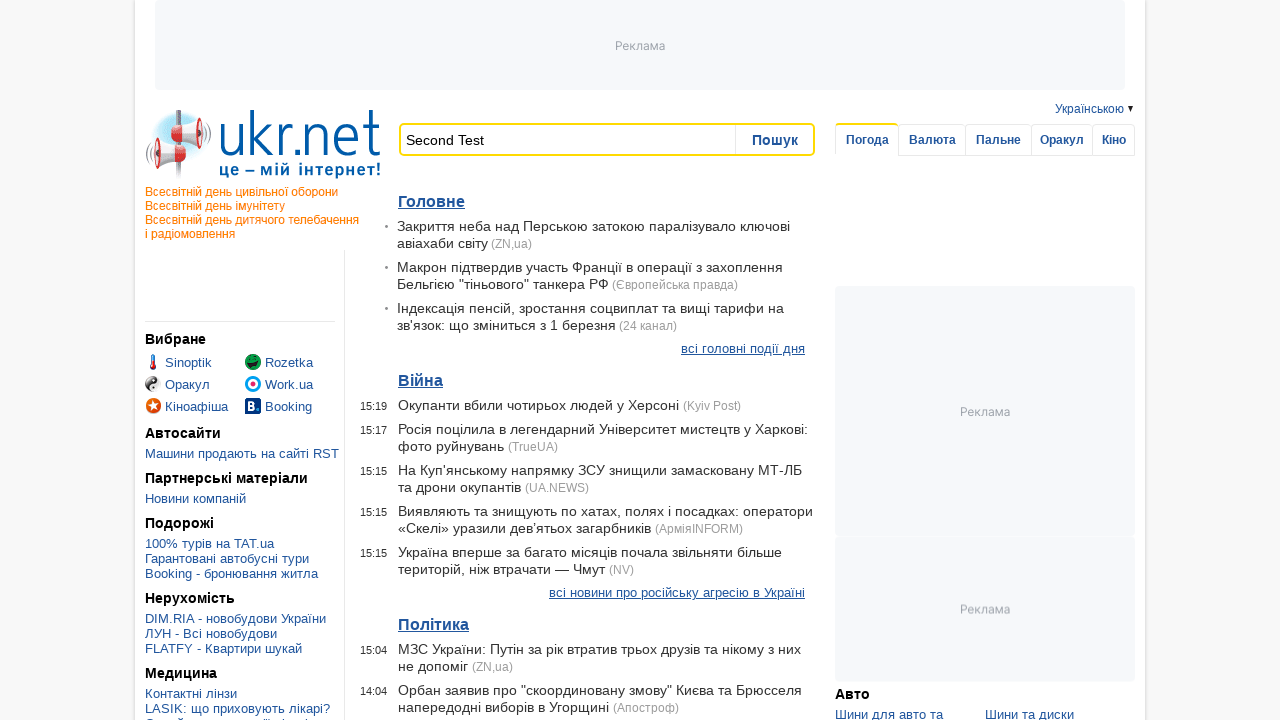

Search suggestions appeared in dropdown
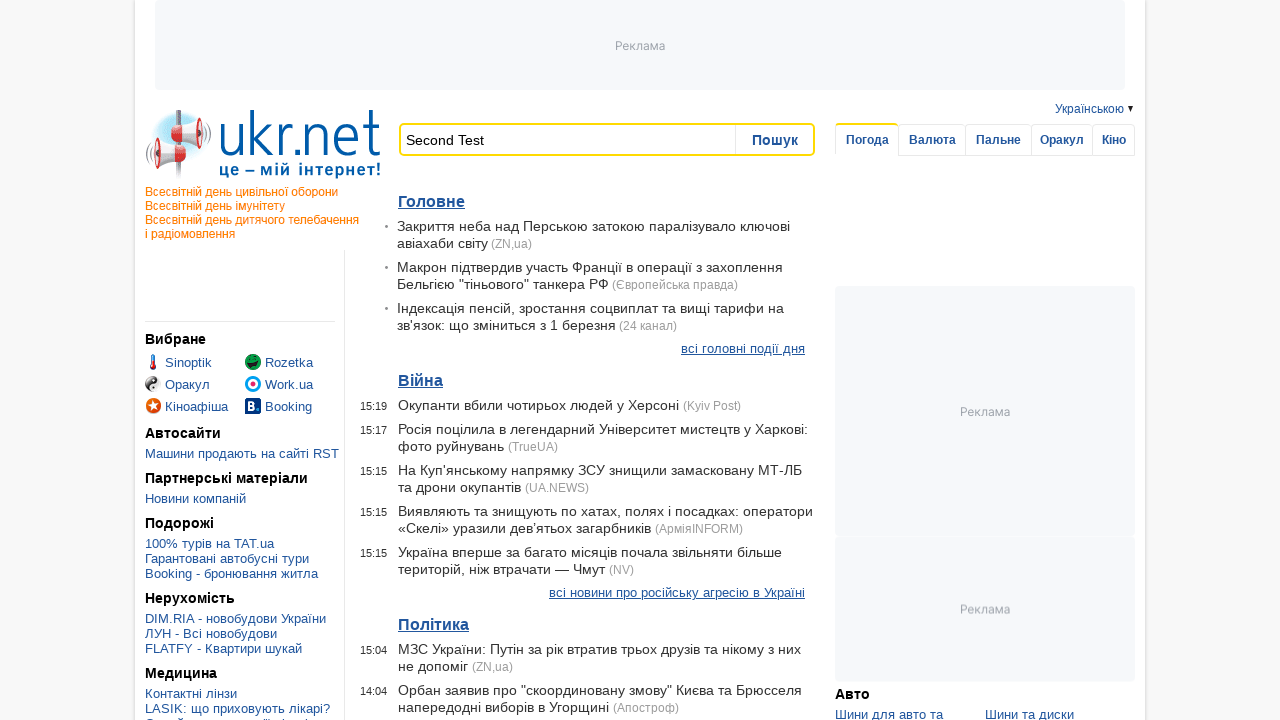

Clicked on second search suggestion at (580, 276) on main section ul li:nth-child(2)
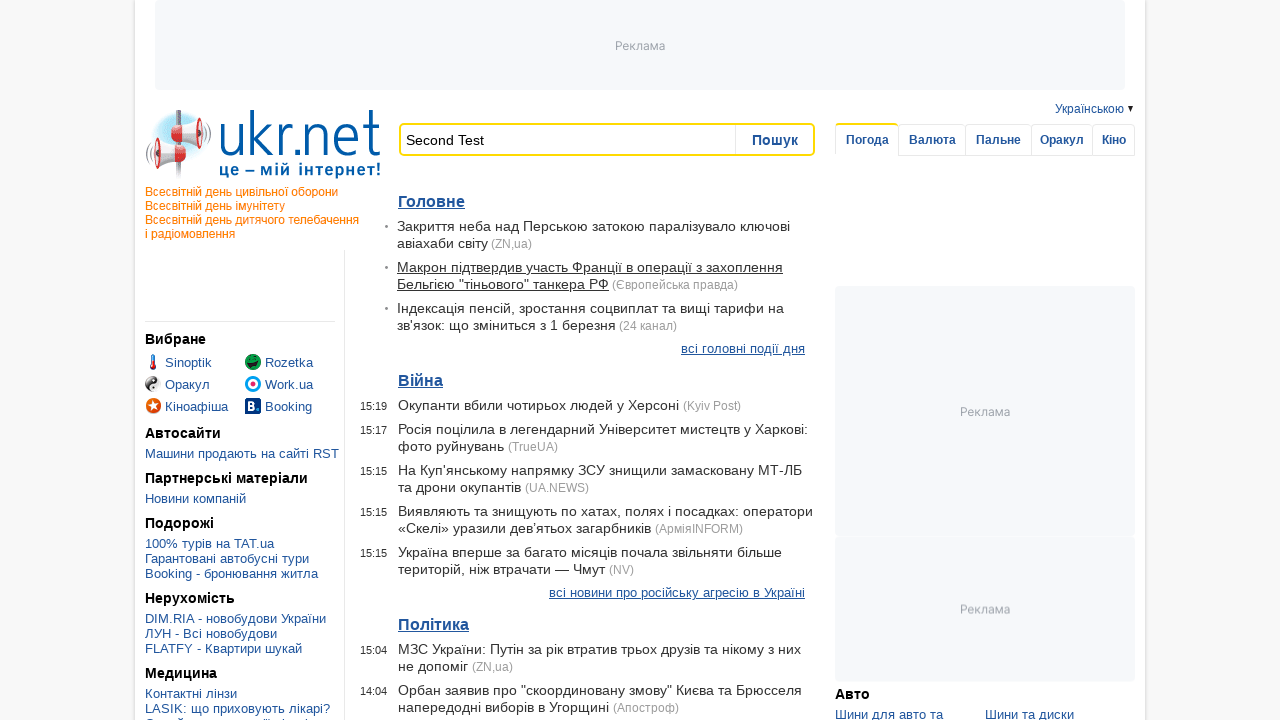

Navigated back to ukr.net homepage
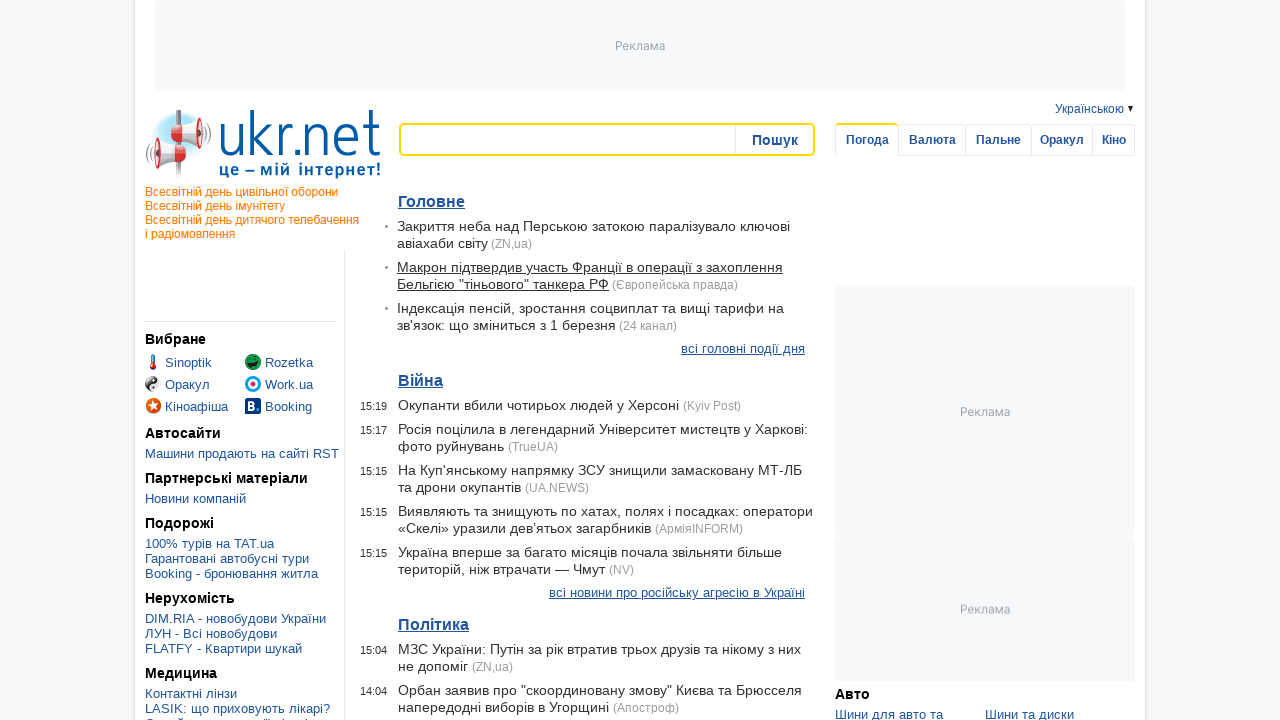

Entered search query 'Second Test' again on #search-input
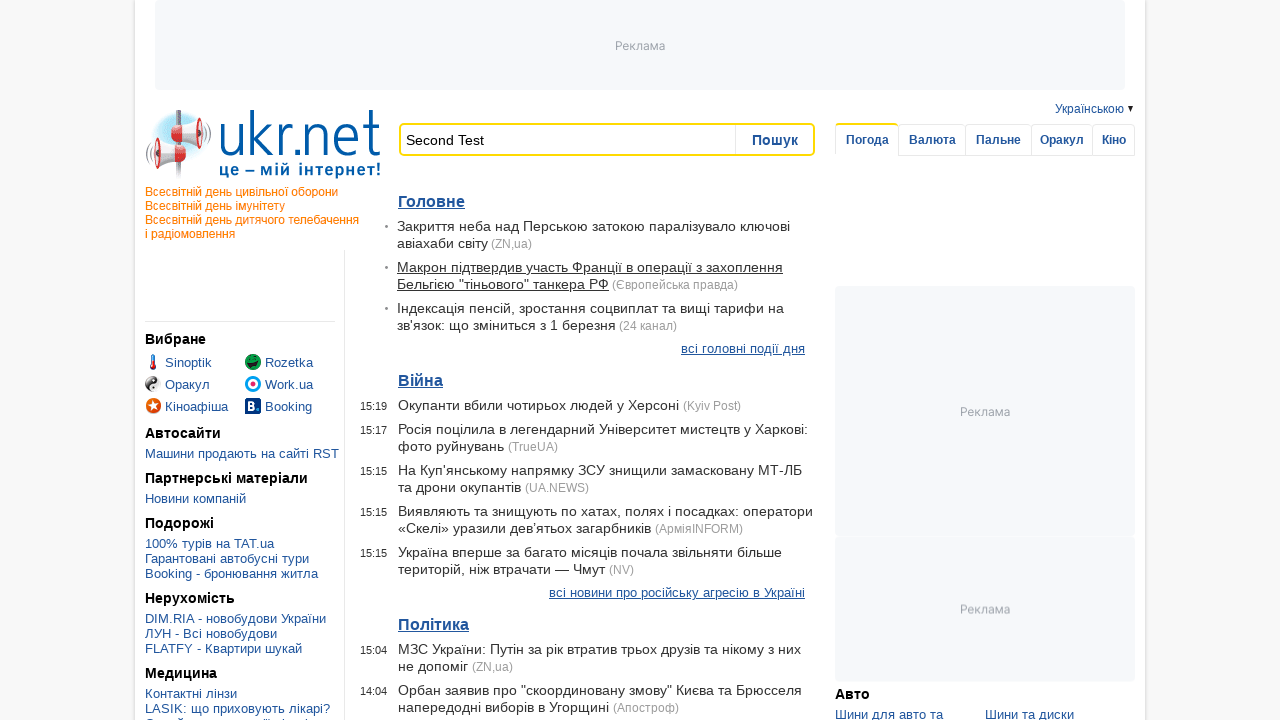

Search suggestions appeared in dropdown
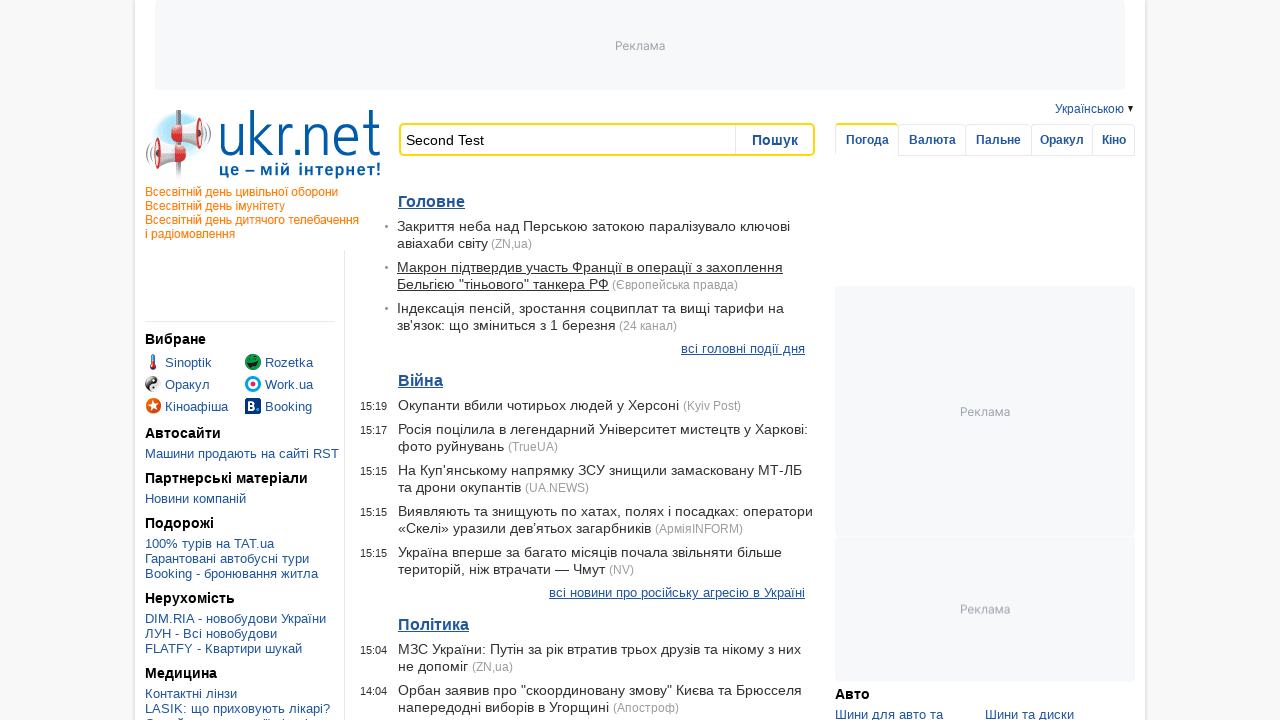

Clicked on third search suggestion at (580, 317) on main section ul li:nth-child(3)
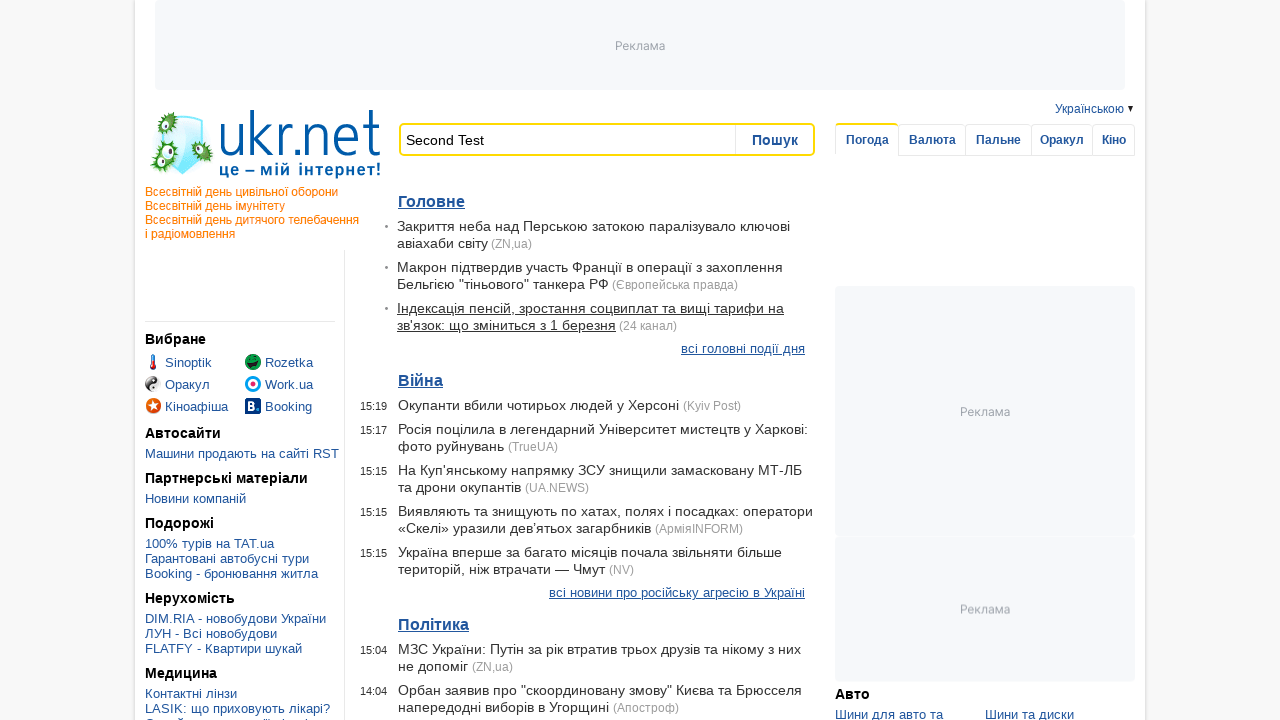

Navigated back to ukr.net homepage
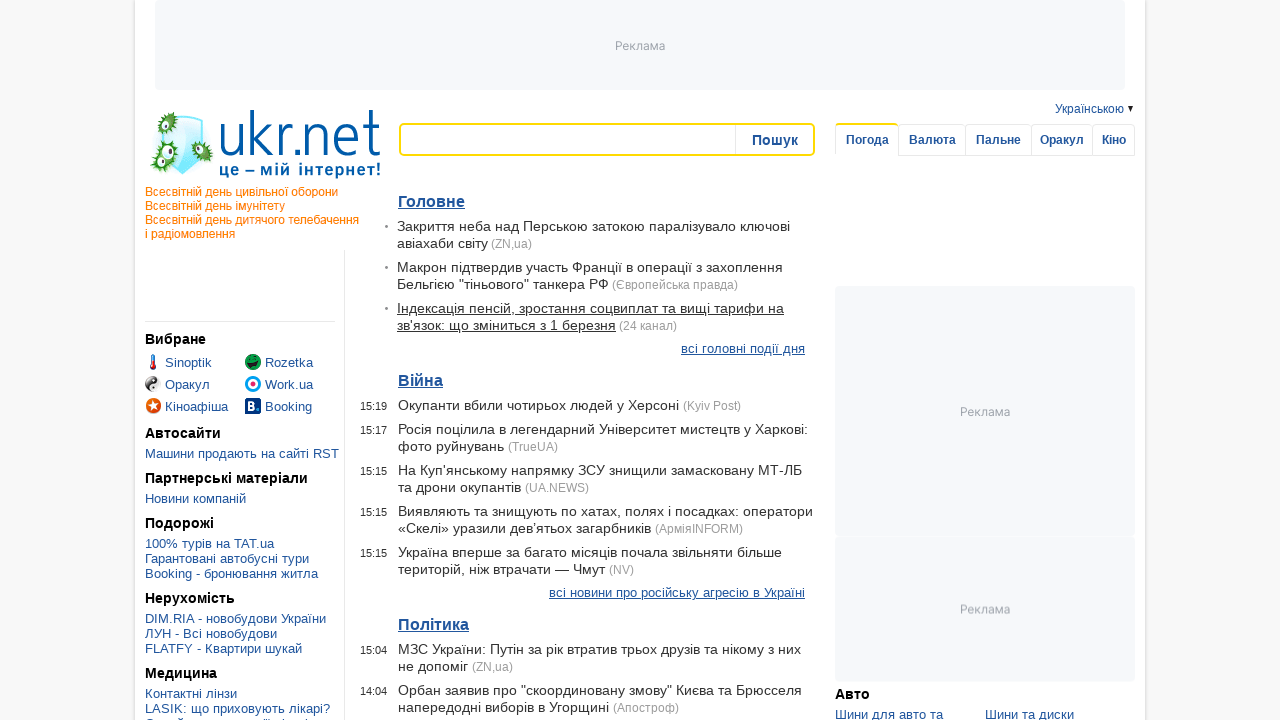

Entered search query 'Second Test' again on #search-input
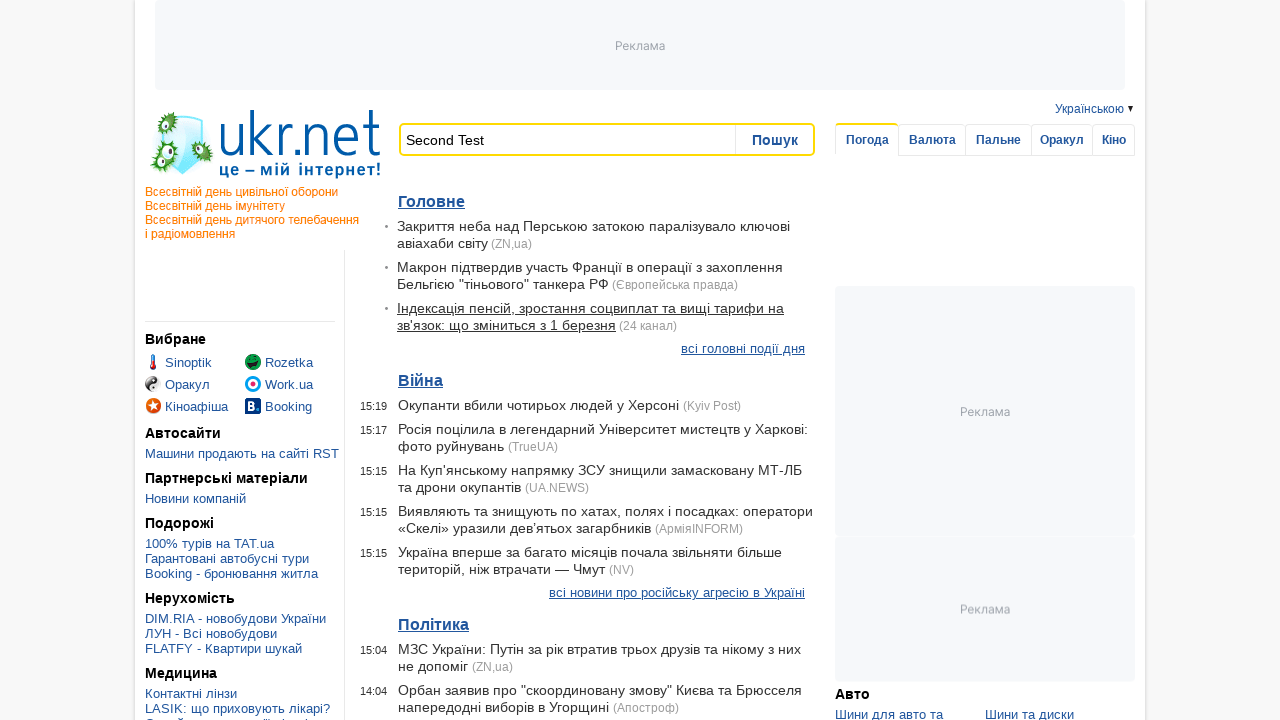

Search suggestions appeared in dropdown
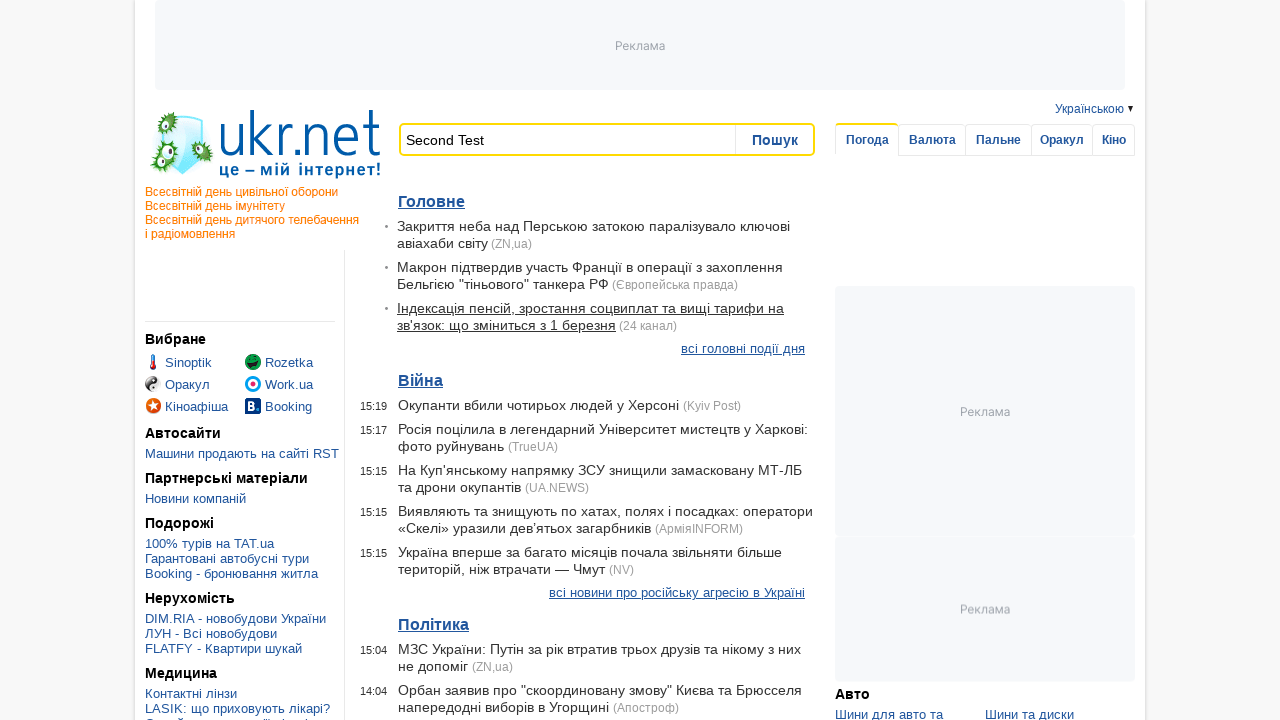

Clicked on fourth search suggestion at (1062, 140) on main section ul li:nth-child(4)
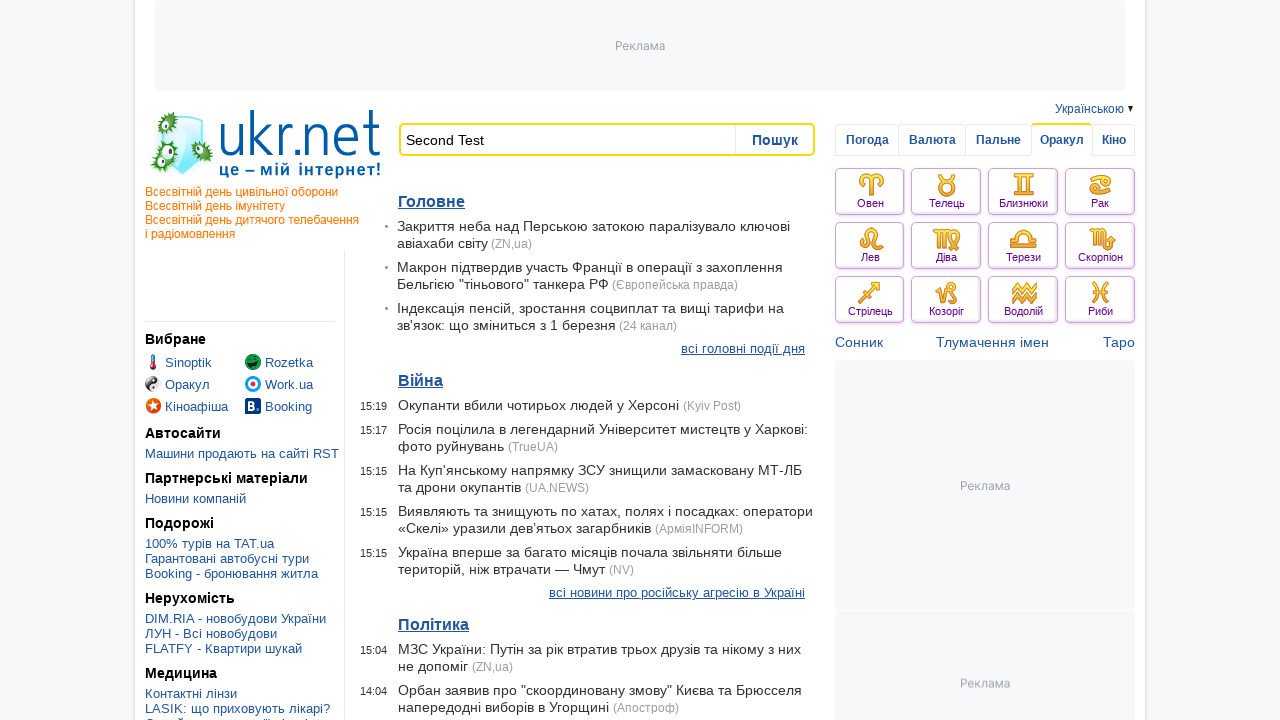

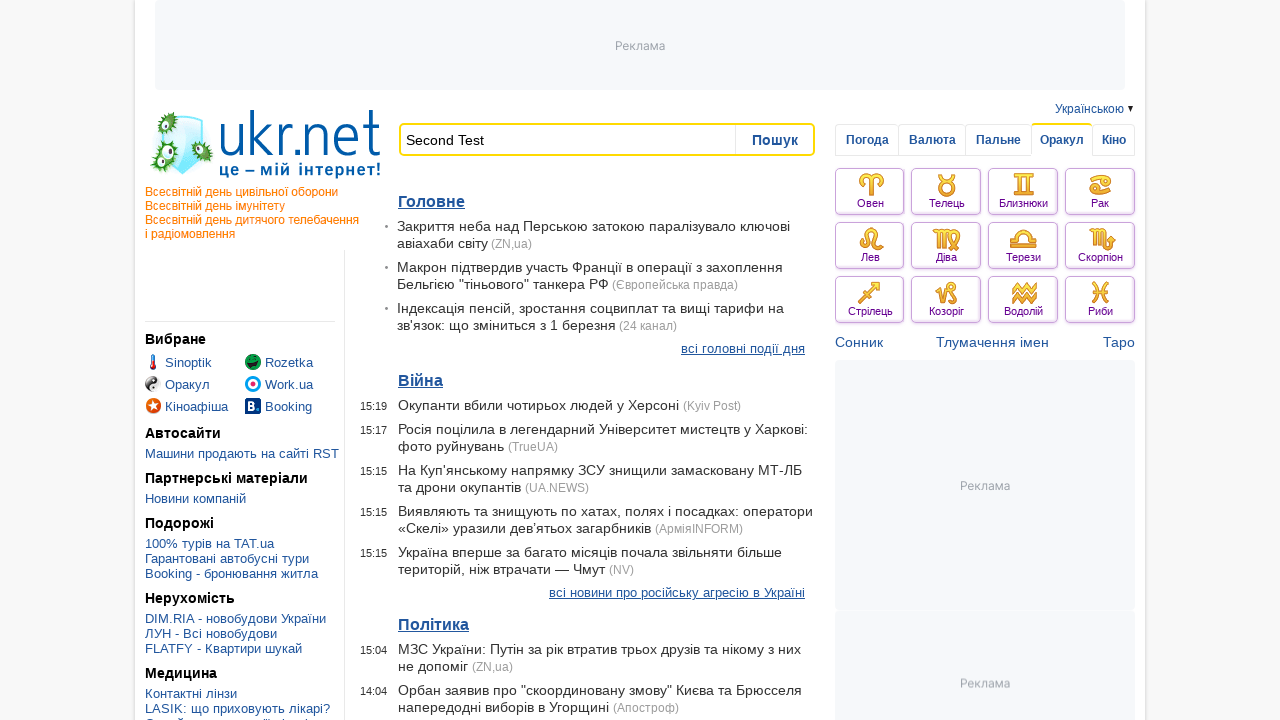